Tests checkbox selection, radio button selection, and show/hide functionality of a text input field on an automation practice page

Starting URL: https://rahulshettyacademy.com/AutomationPractice/

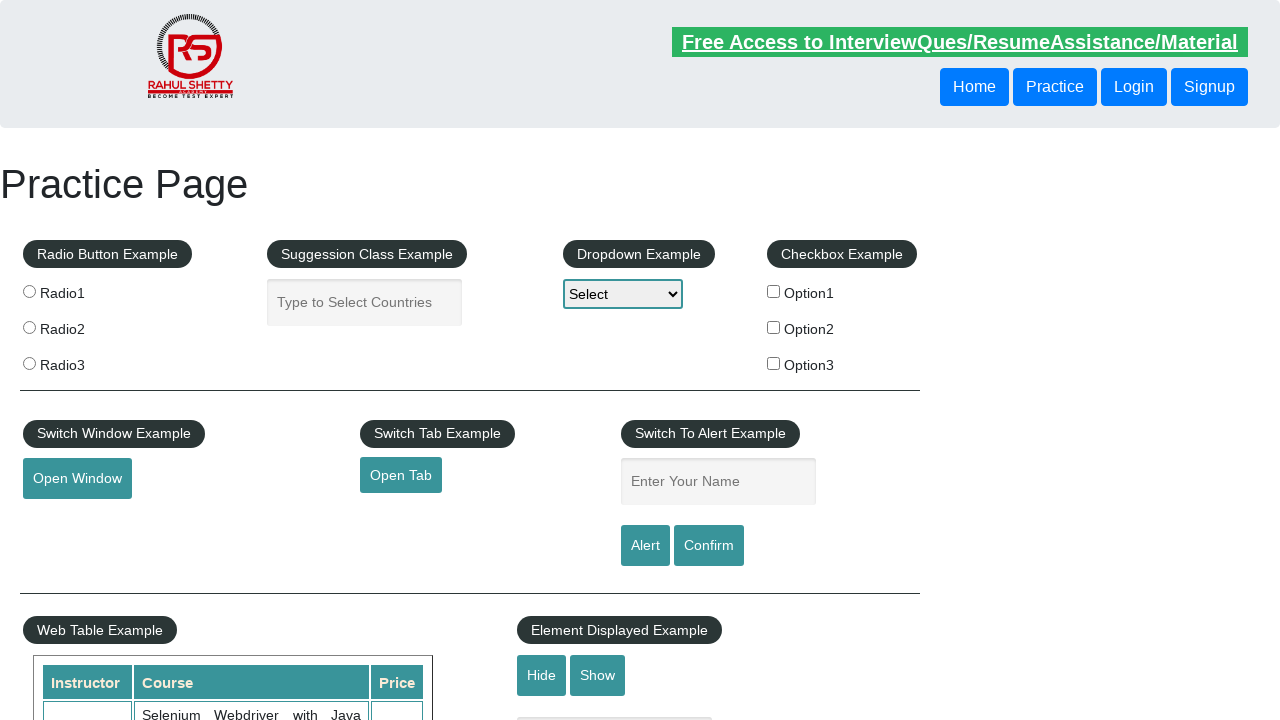

Located all checkboxes on the page
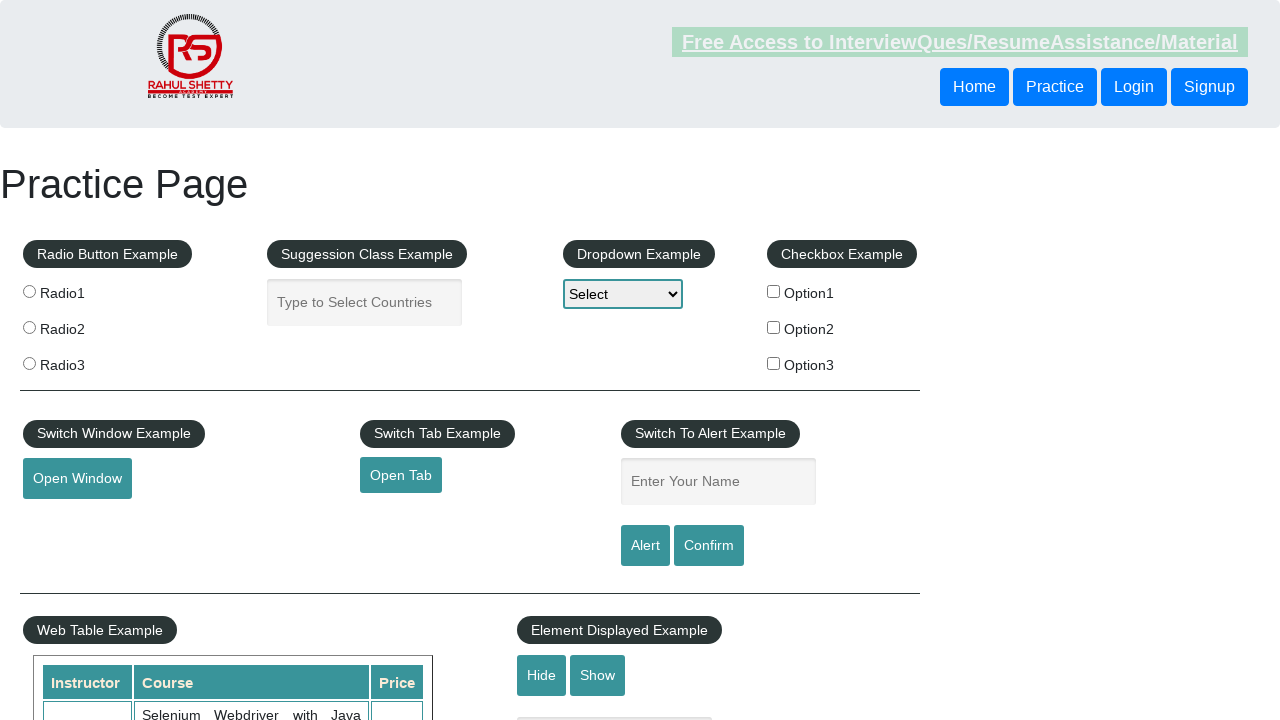

Clicked checkbox with value 'option1' at (774, 291) on input[type='checkbox'] >> nth=0
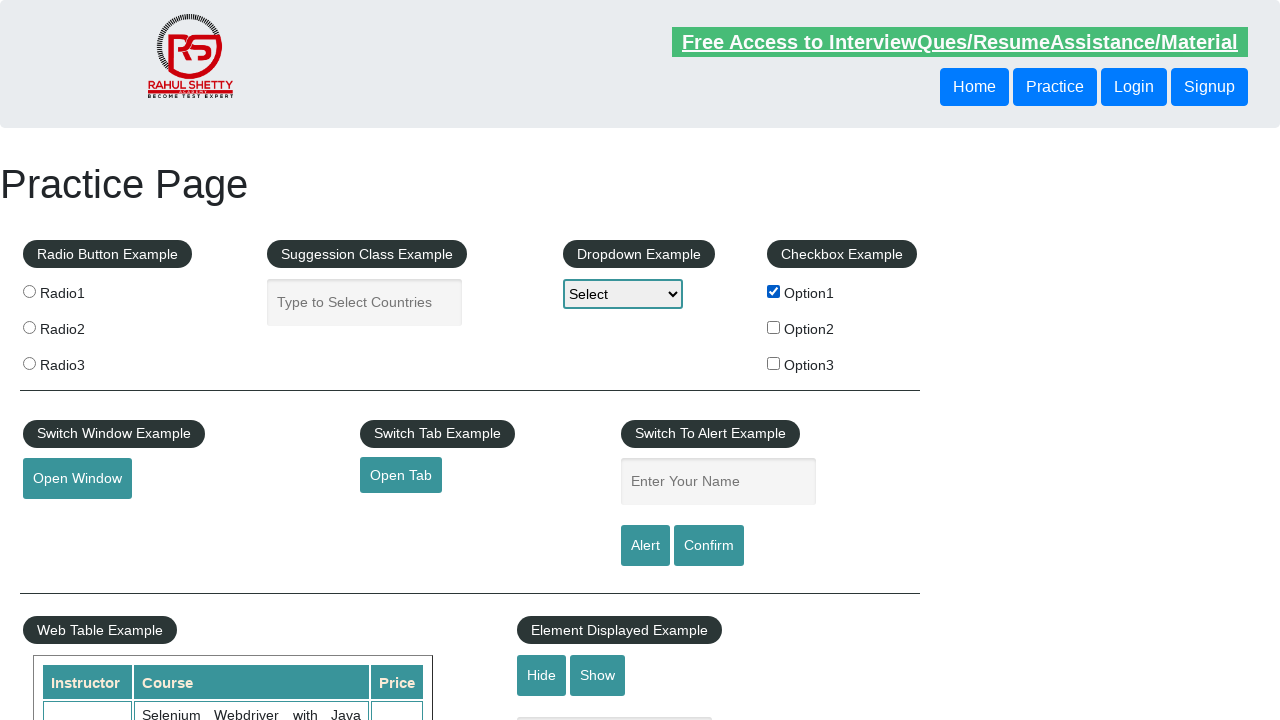

Located all radio buttons on the page
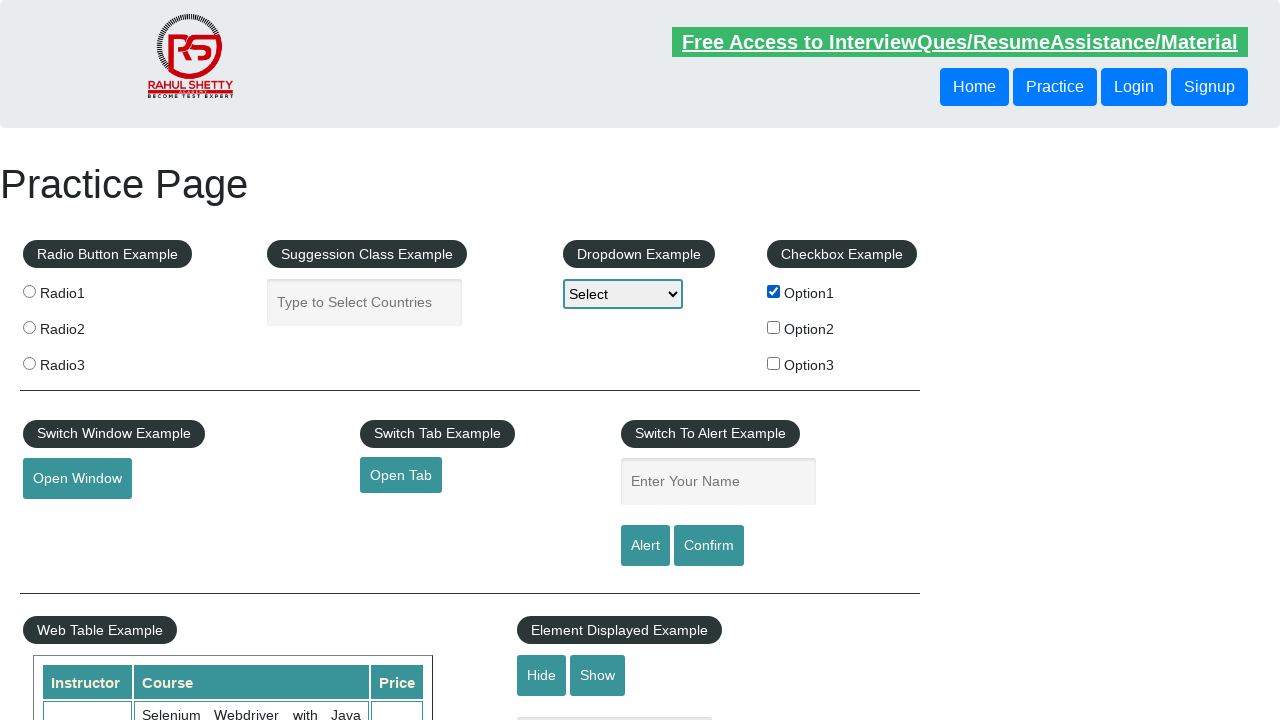

Clicked radio button with value 'radio1' at (29, 291) on input[type='radio'] >> nth=0
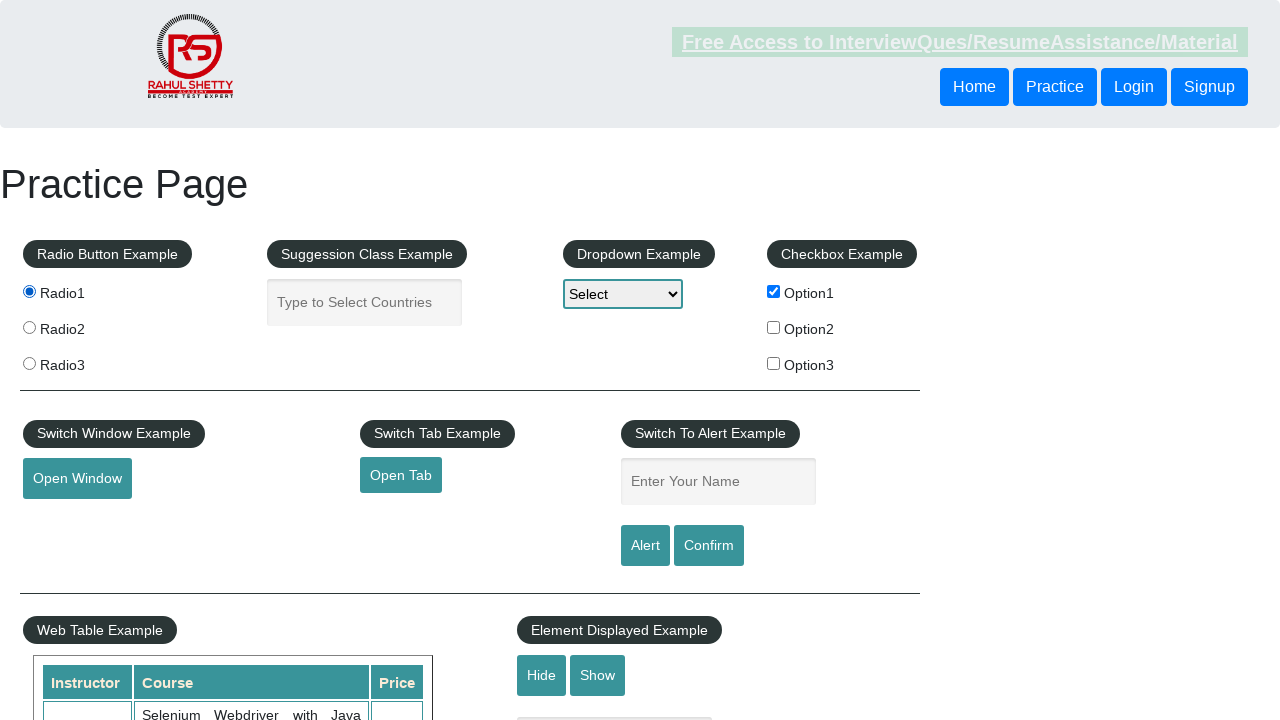

Clicked hide button to hide the text input at (542, 675) on #hide-textbox
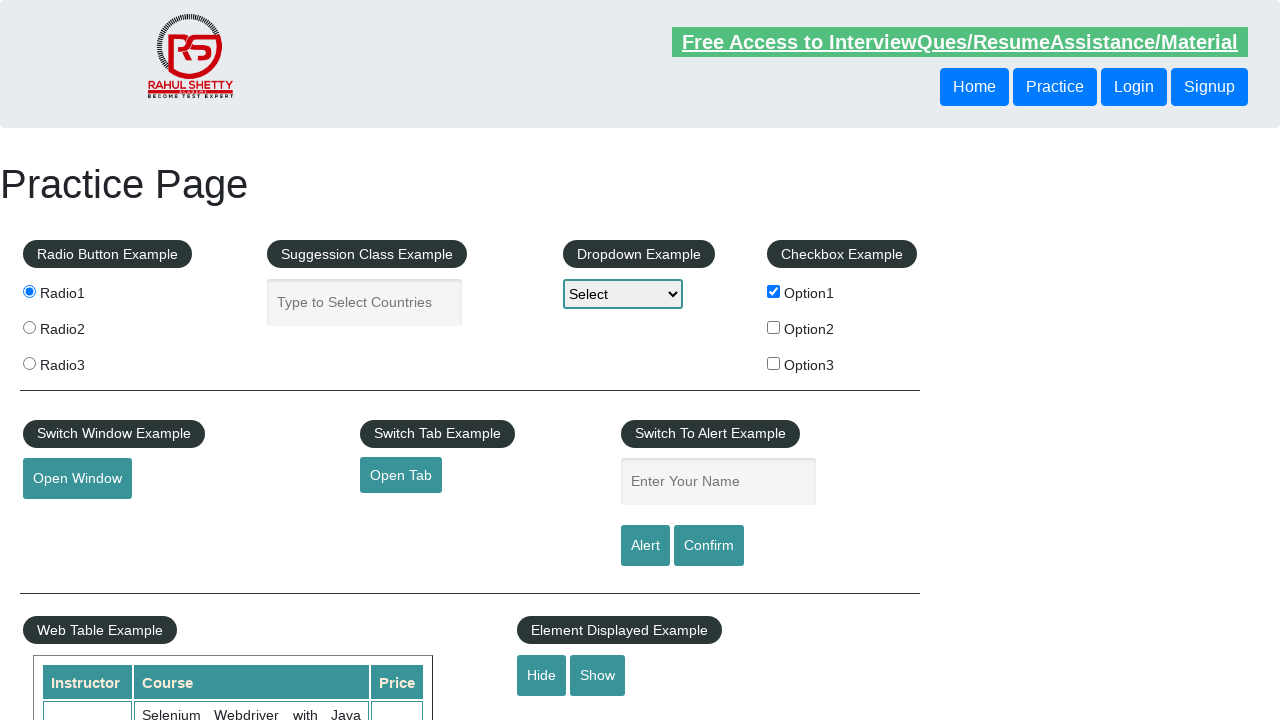

Clicked show button to display the text input again at (598, 675) on #show-textbox
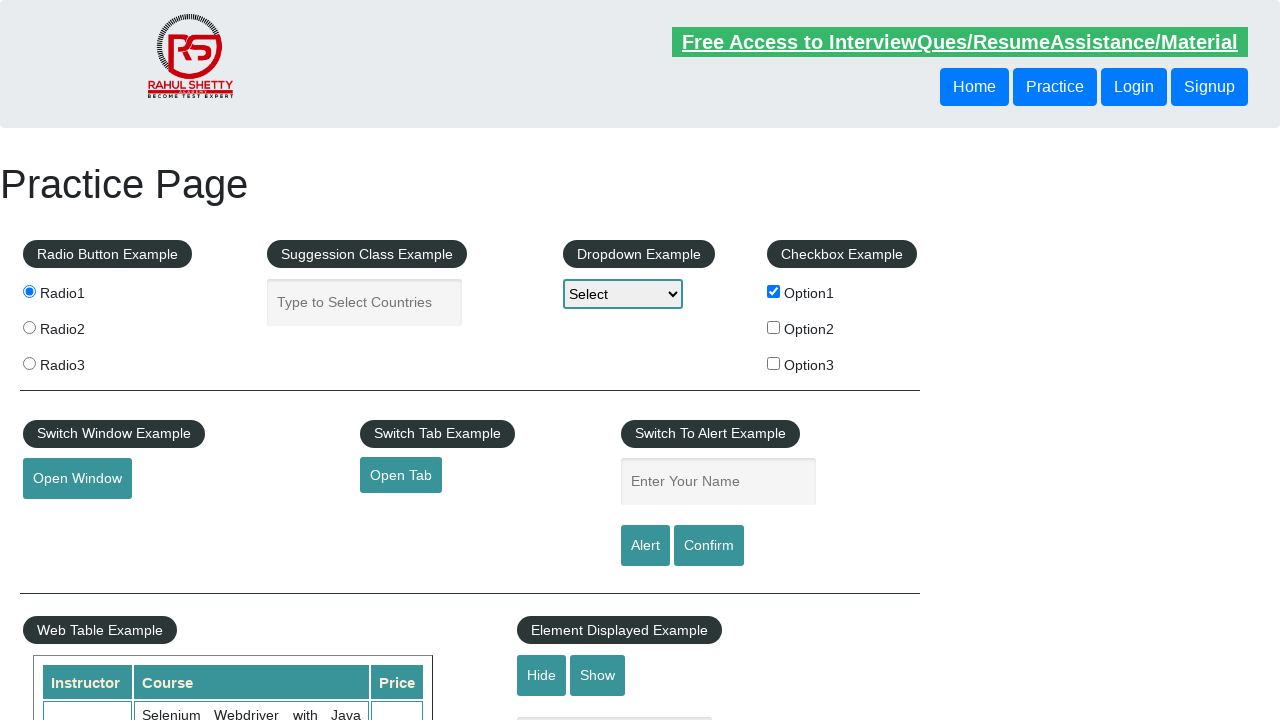

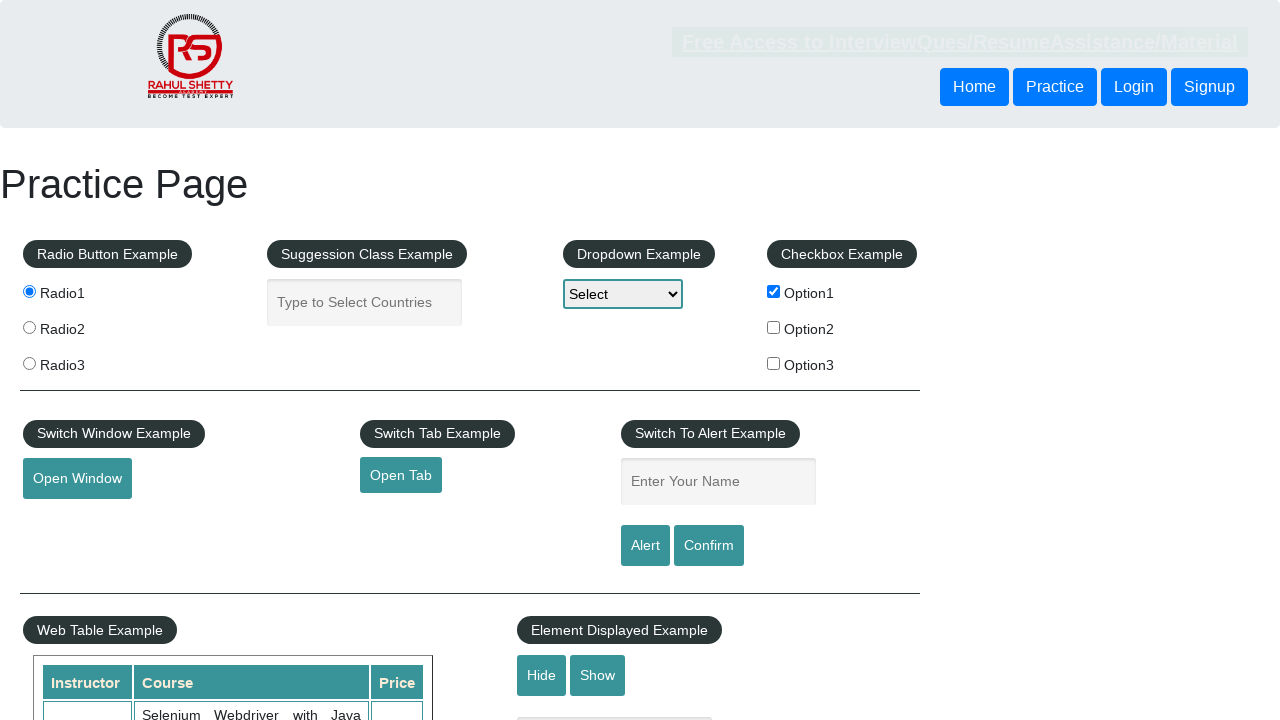